Tests React Semantic UI custom dropdown by clicking to open it, selecting "Justen Kitsune", and verifying the selection.

Starting URL: https://react.semantic-ui.com/maximize/dropdown-example-selection/

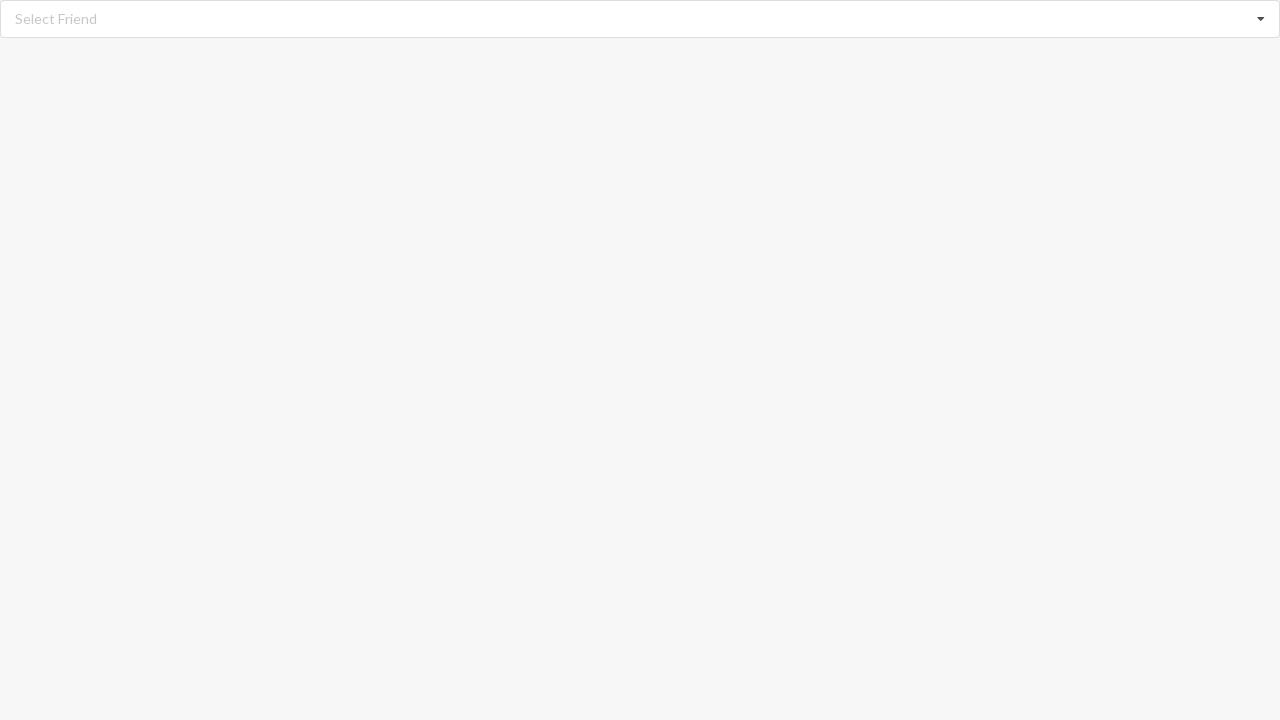

Clicked dropdown to open it at (640, 19) on div[role='listbox']
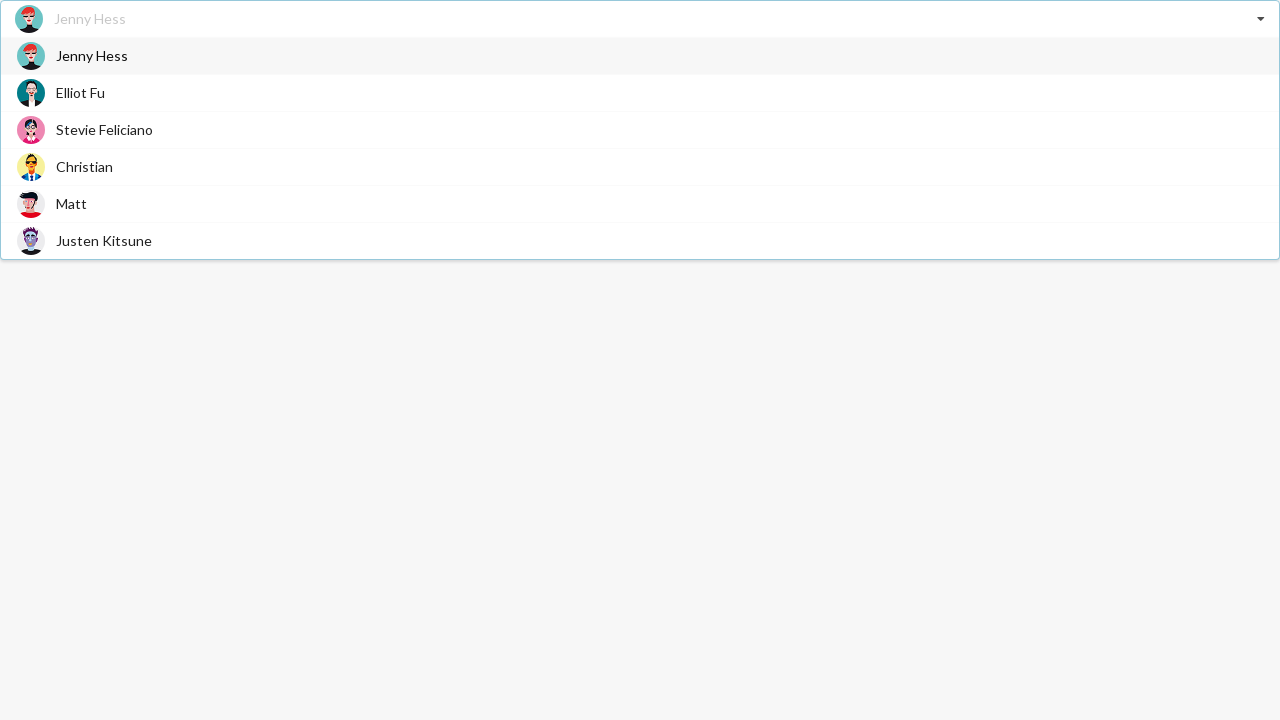

Dropdown options appeared
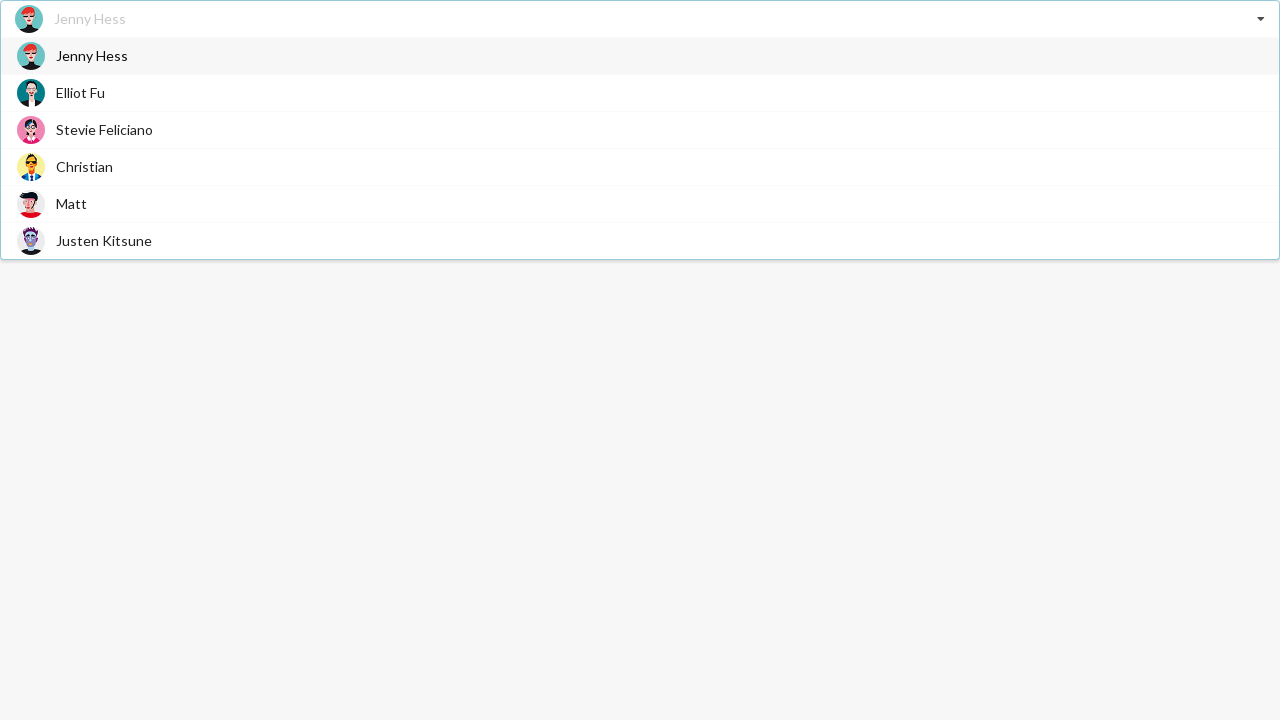

Selected 'Justen Kitsune' from dropdown options at (104, 240) on div[role='option'] span:has-text('Justen Kitsune')
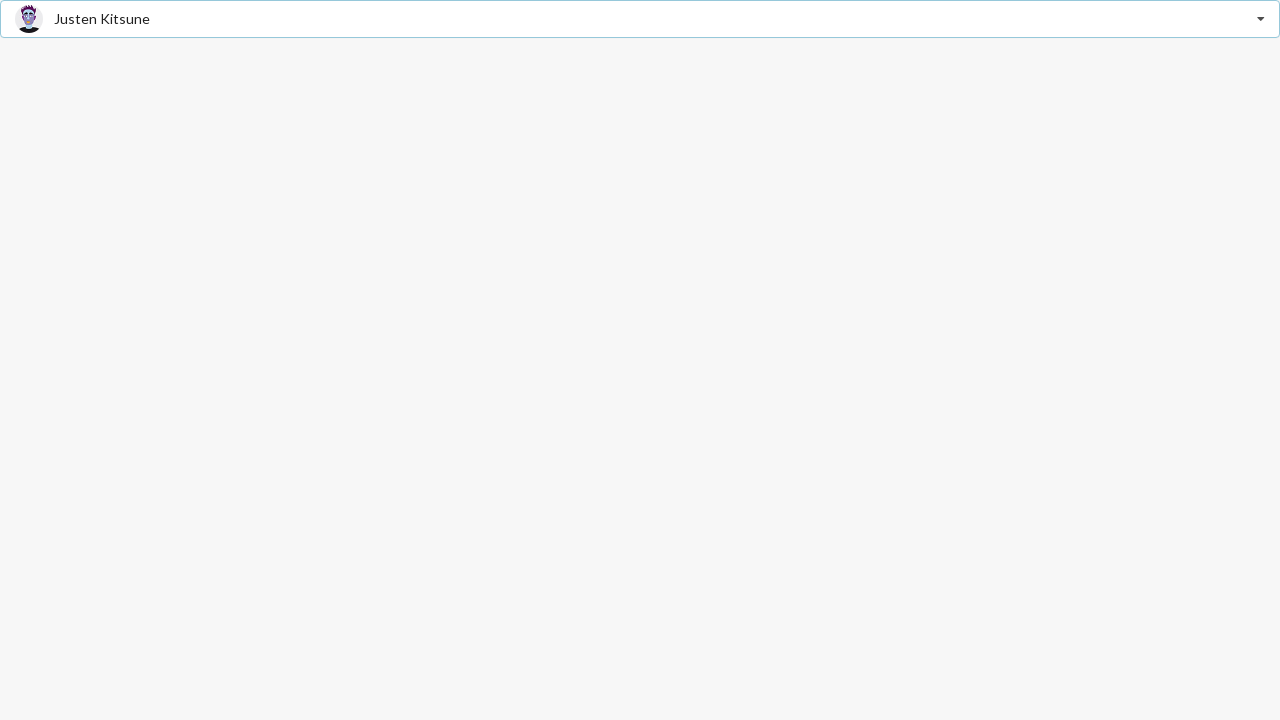

Verified 'Justen Kitsune' is displayed as selected
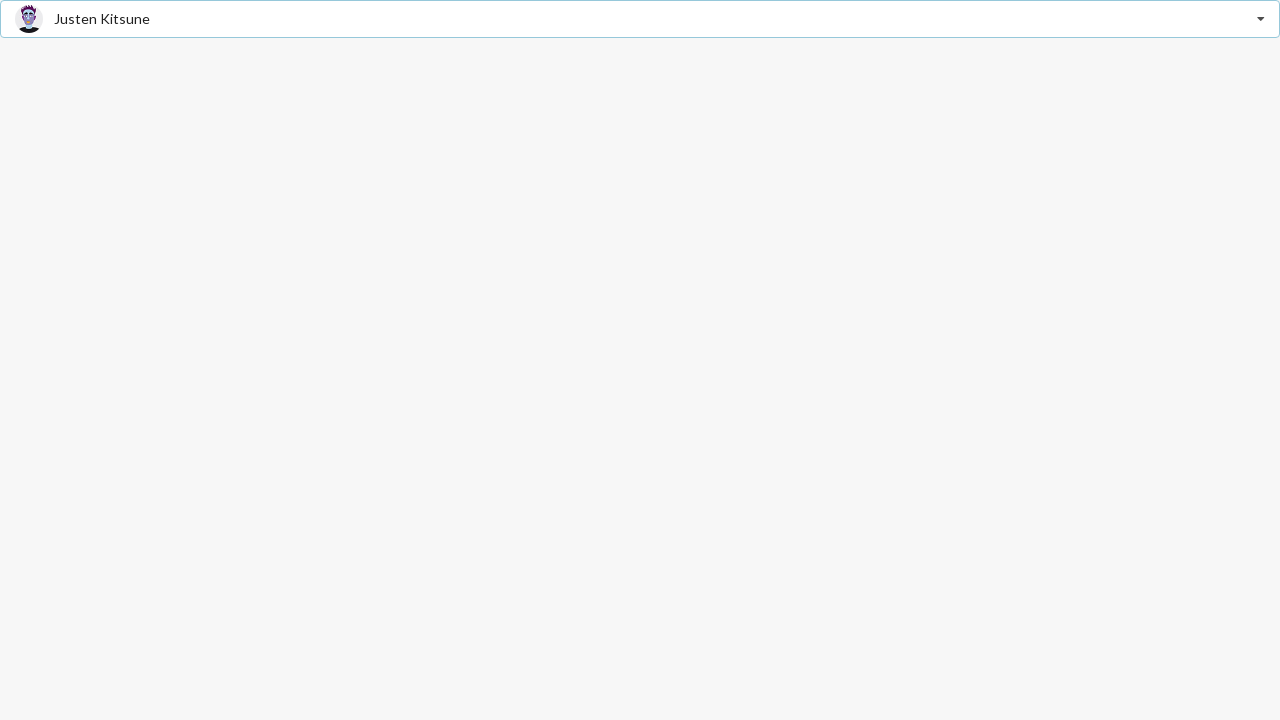

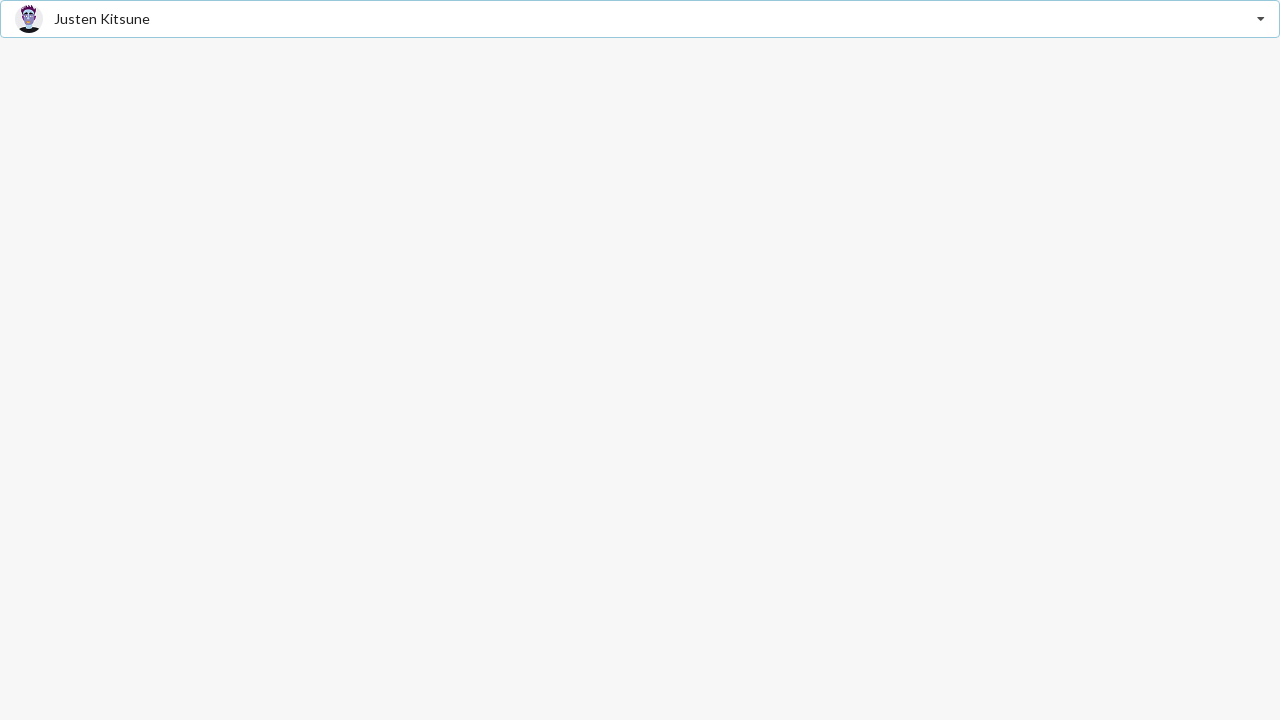